Extracts two numbers from the page, calculates their sum, selects the result from a dropdown menu, and submits the form

Starting URL: https://suninjuly.github.io/selects1.html

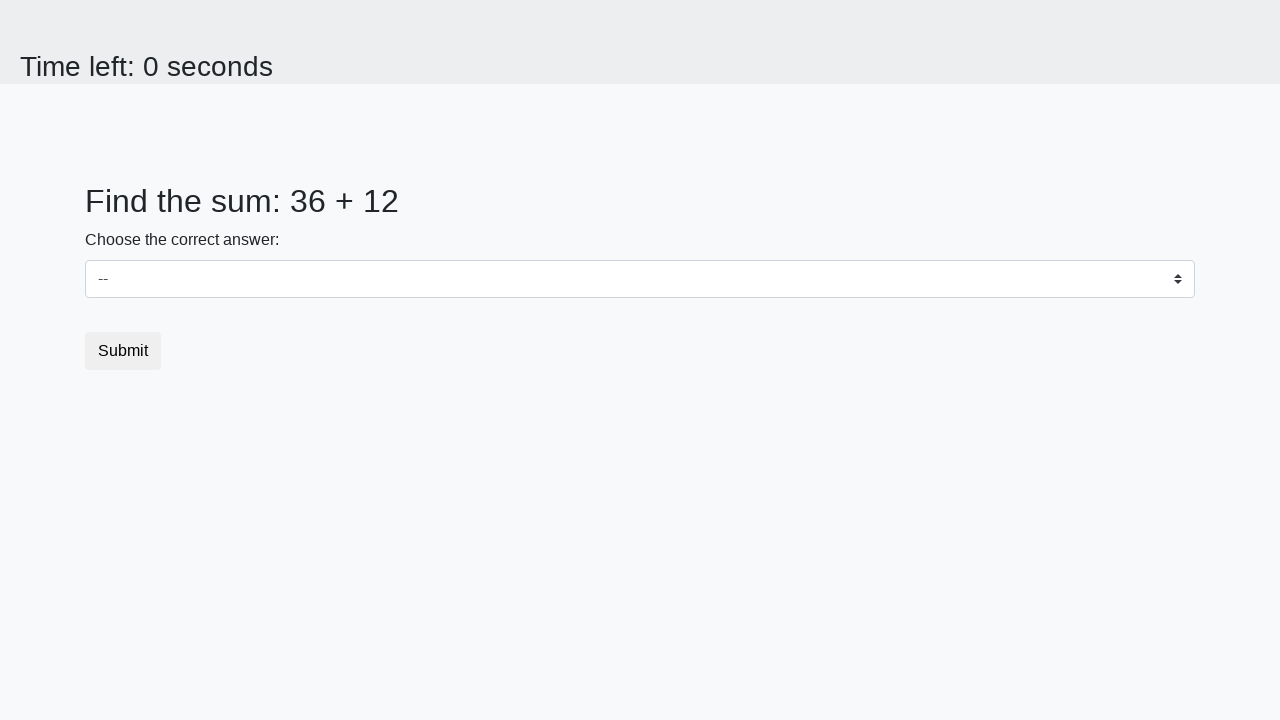

Extracted first number from span#num1
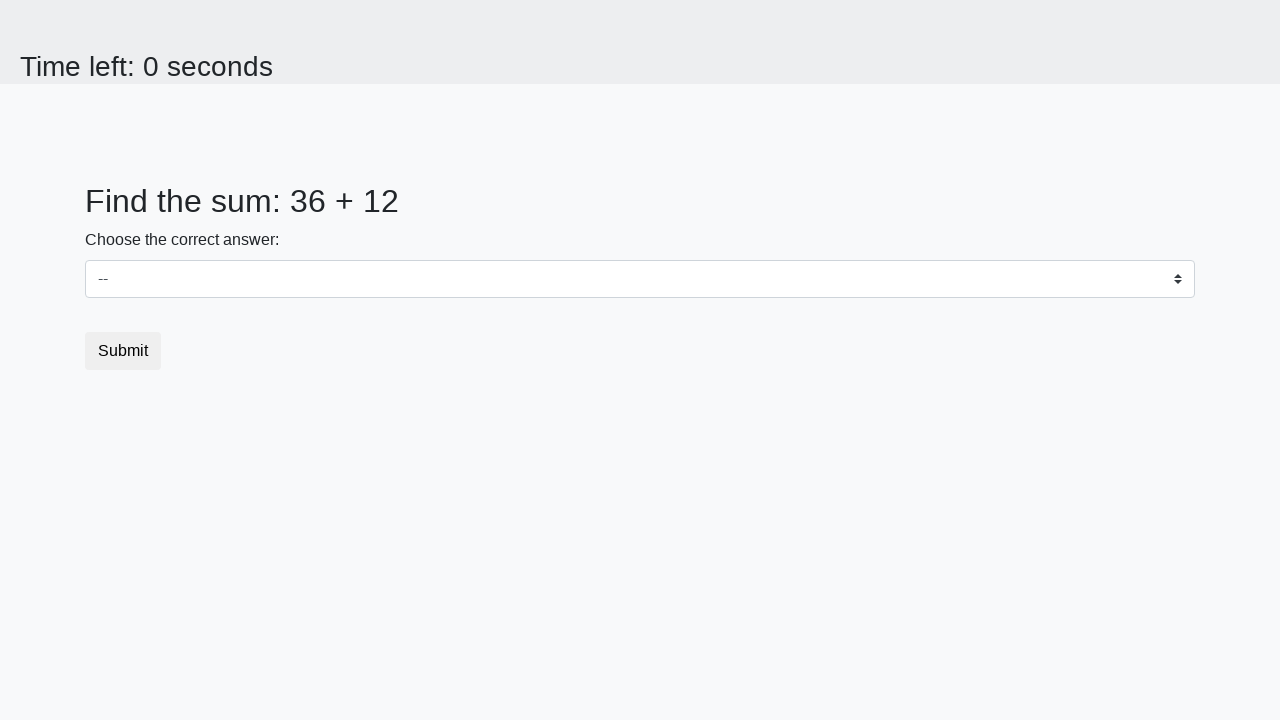

Extracted second number from span#num2
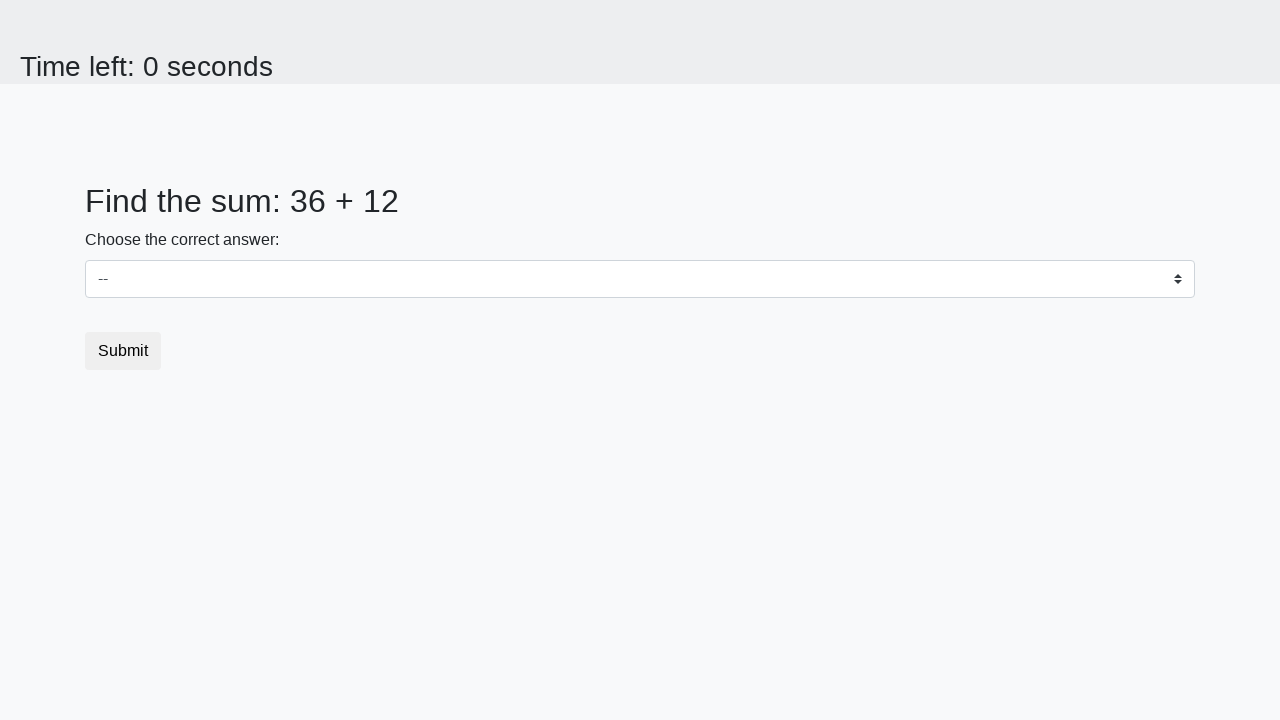

Calculated sum: 36 + 12 = 48
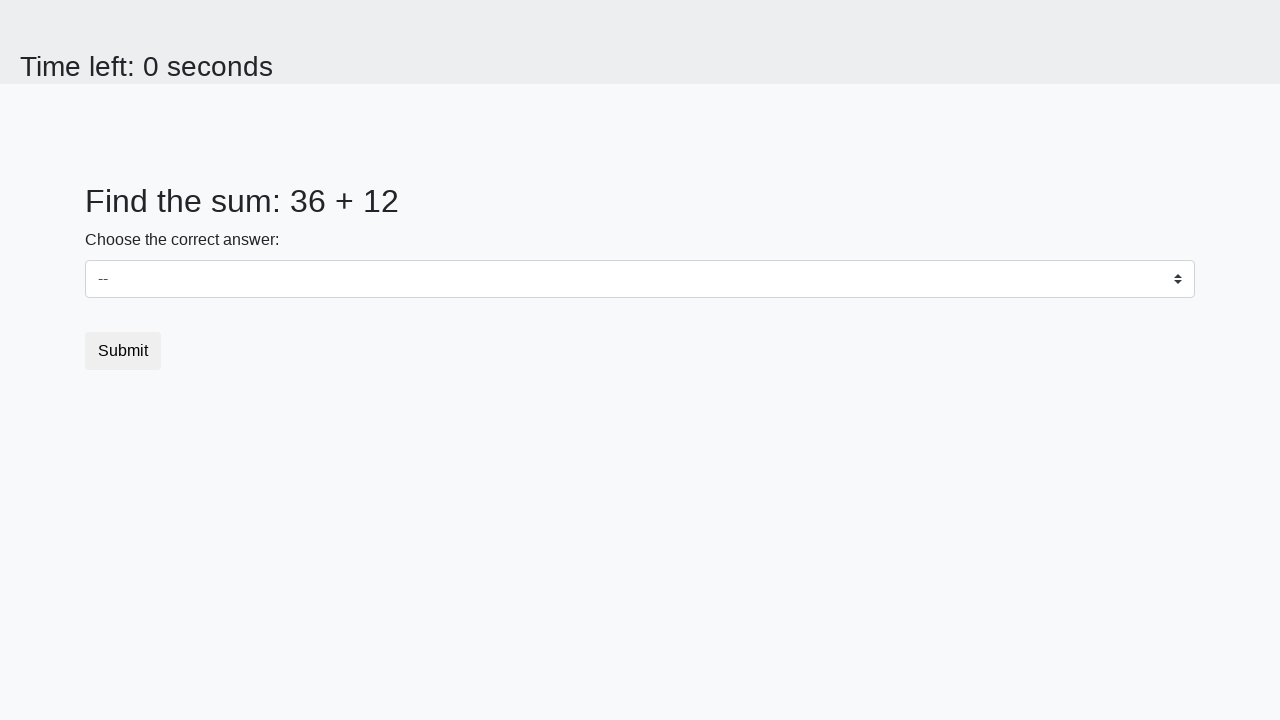

Selected calculated sum '48' from dropdown menu on select
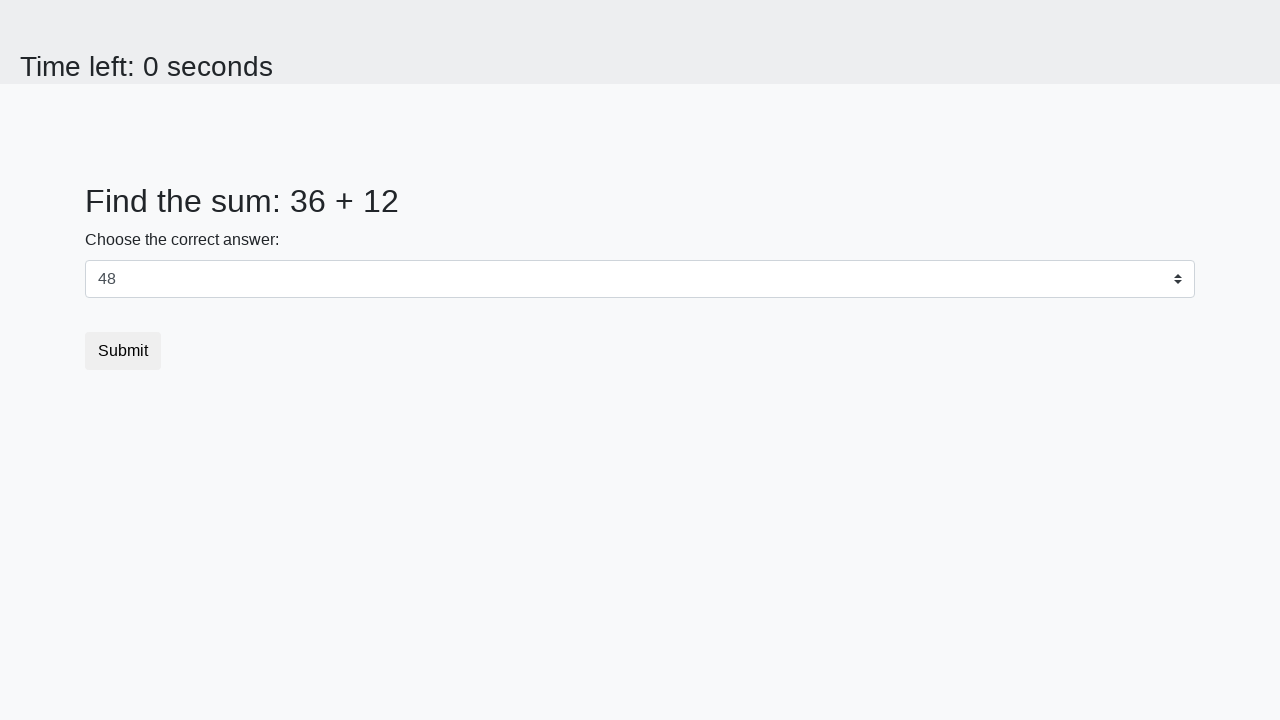

Clicked submit button to submit the form at (123, 351) on button
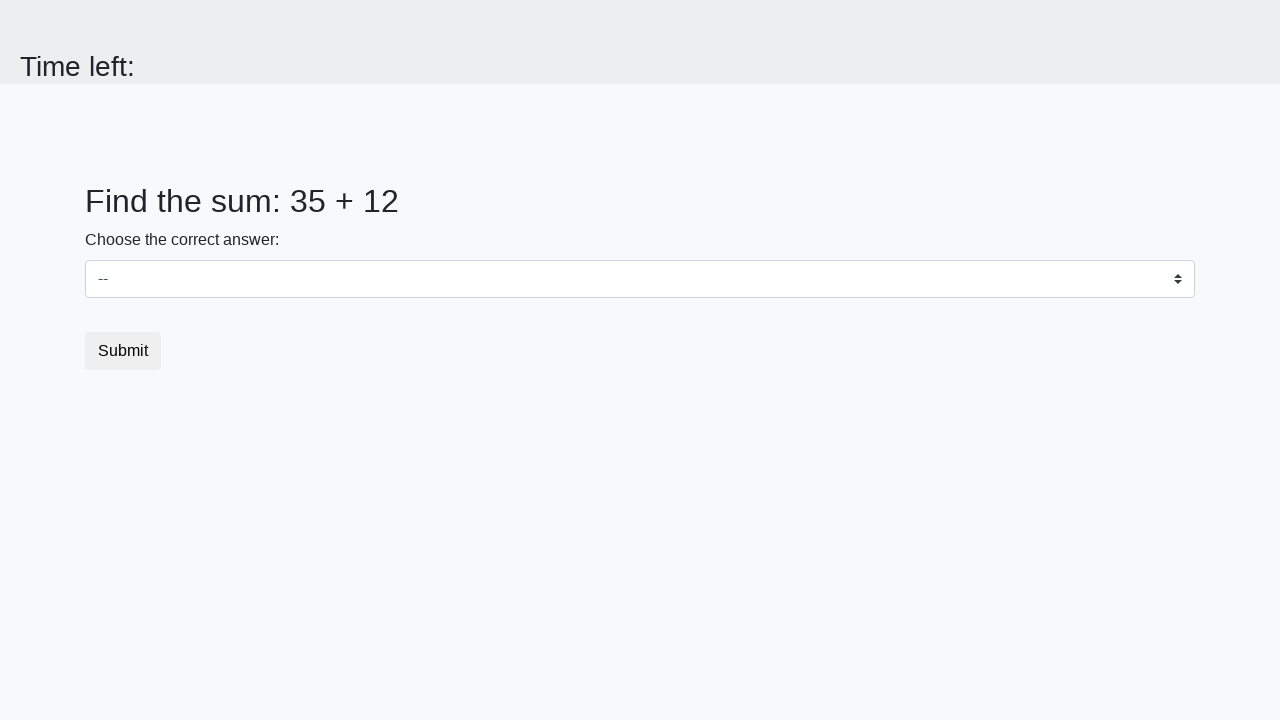

Waited for result page to load
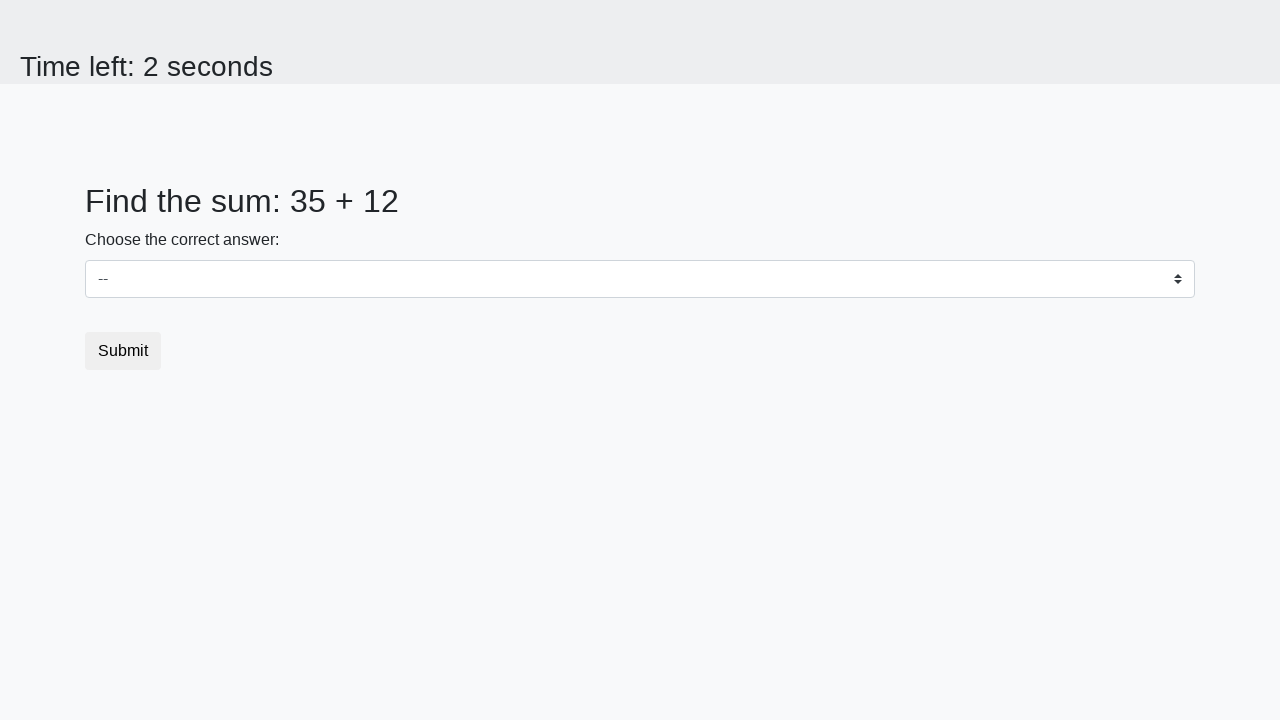

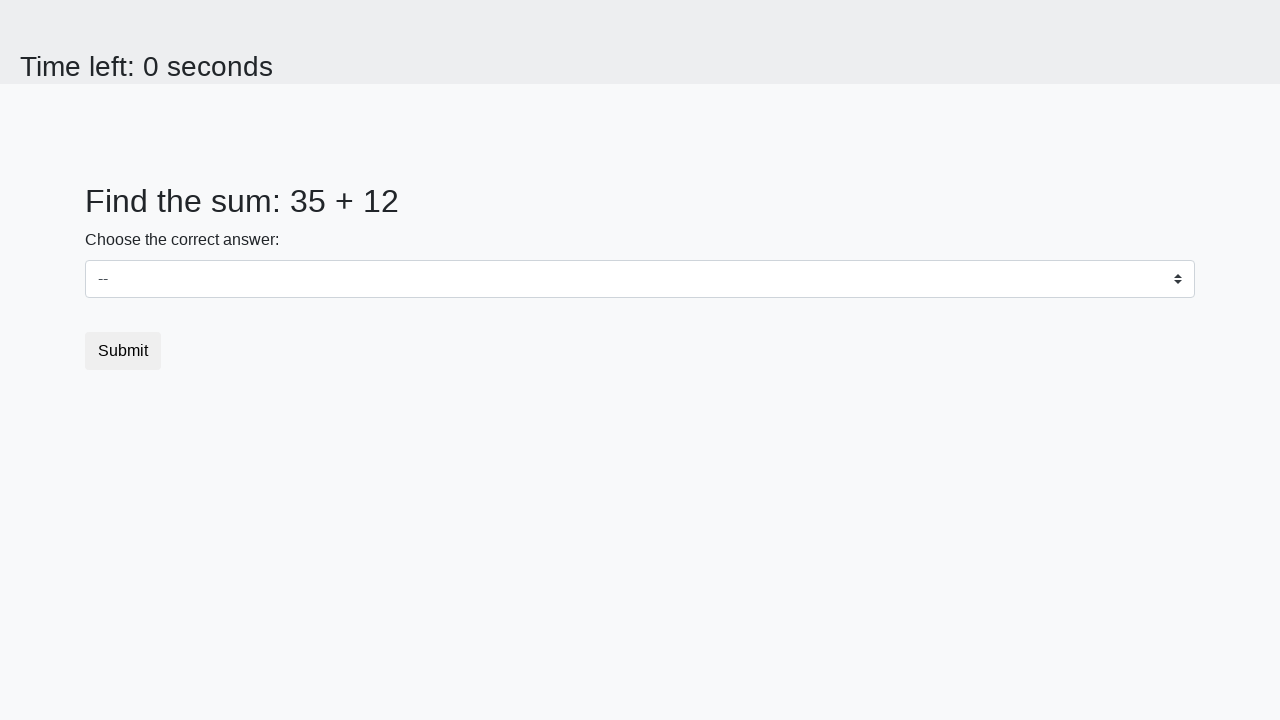